Tests alert dialog with text input by triggering the alert, entering text, and accepting it

Starting URL: http://demo.automationtesting.in/Alerts.html

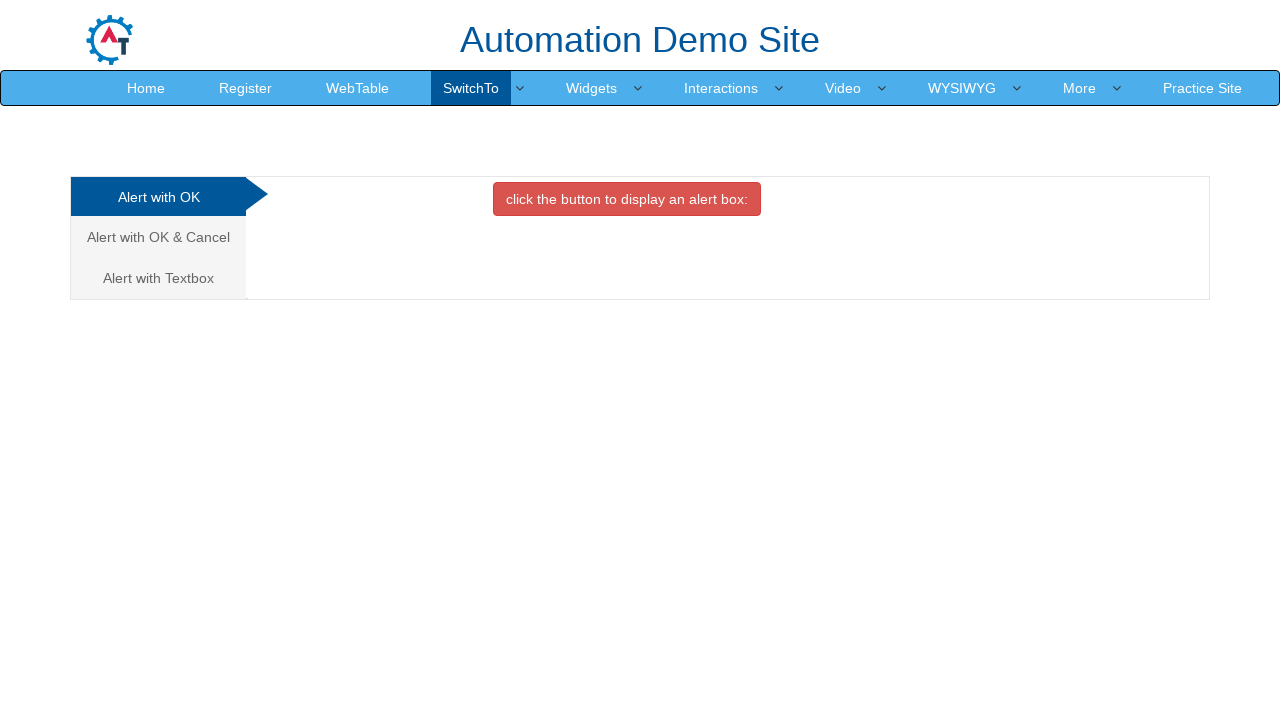

Clicked on Textbox tab at (158, 278) on xpath=//a[@href='#Textbox']
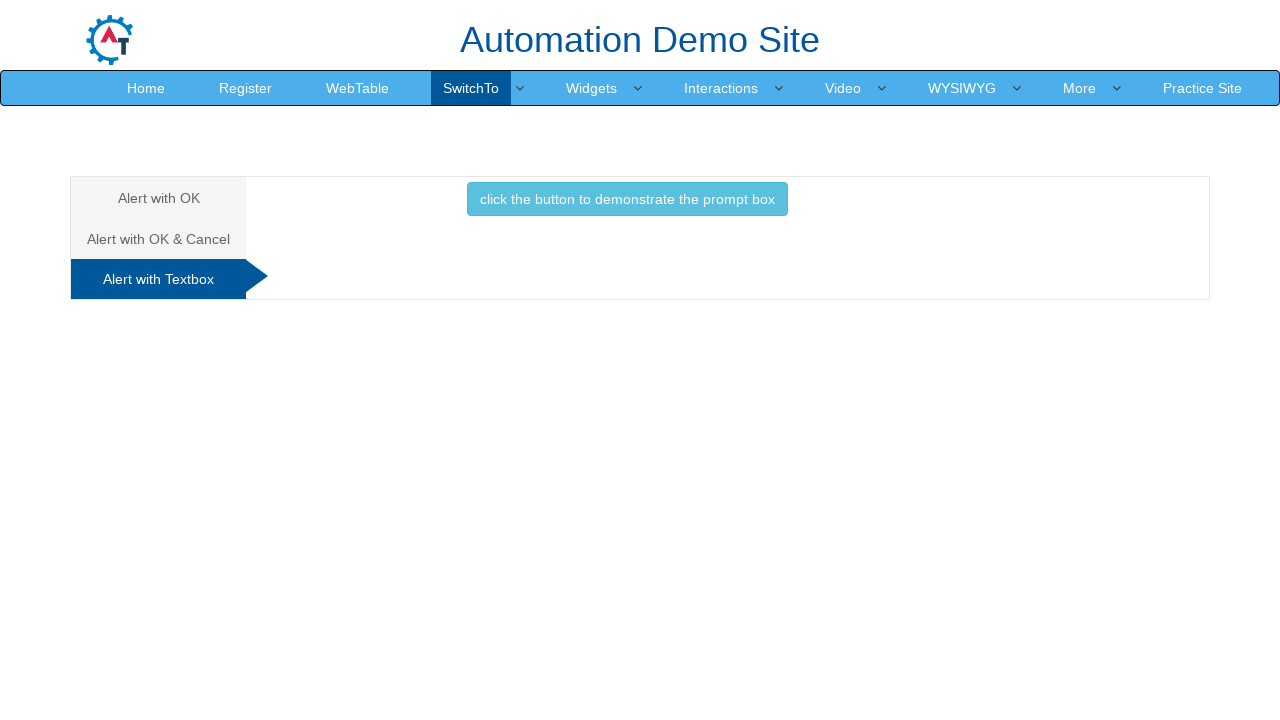

Clicked button to trigger prompt alert at (627, 199) on xpath=//button[@class='btn btn-info']
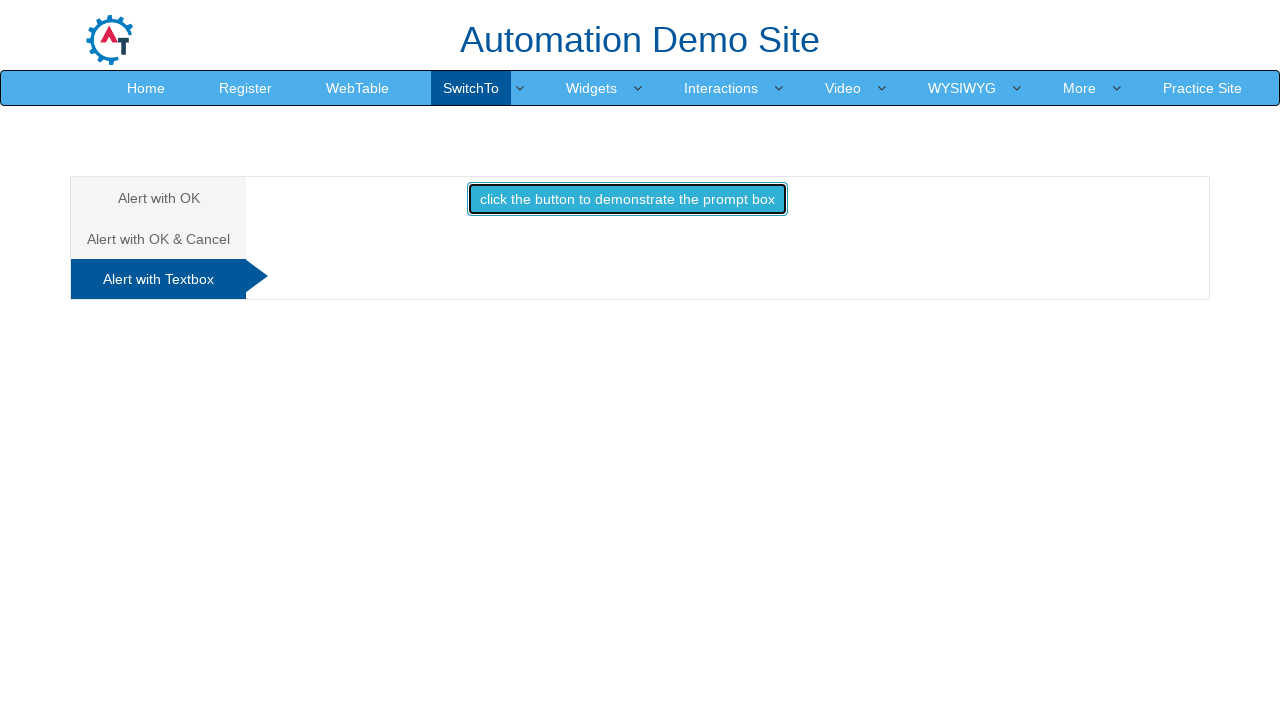

Set up dialog handler to accept prompt with text 'Prapti'
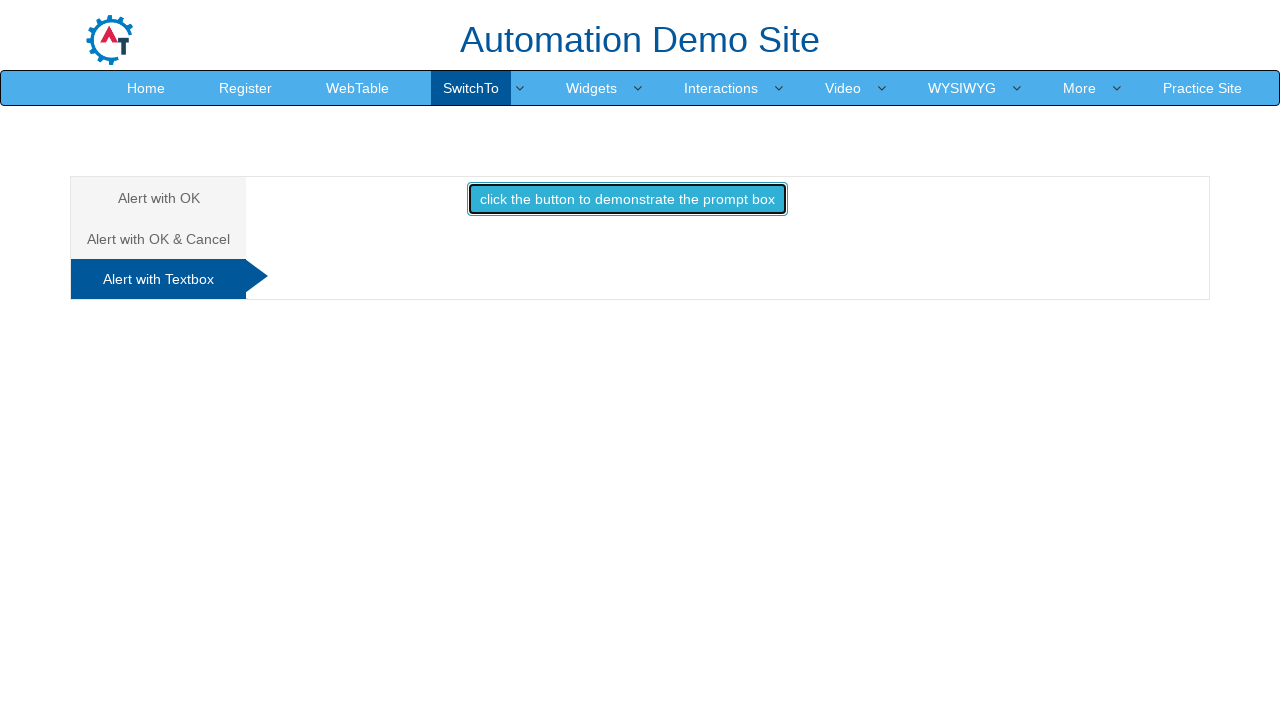

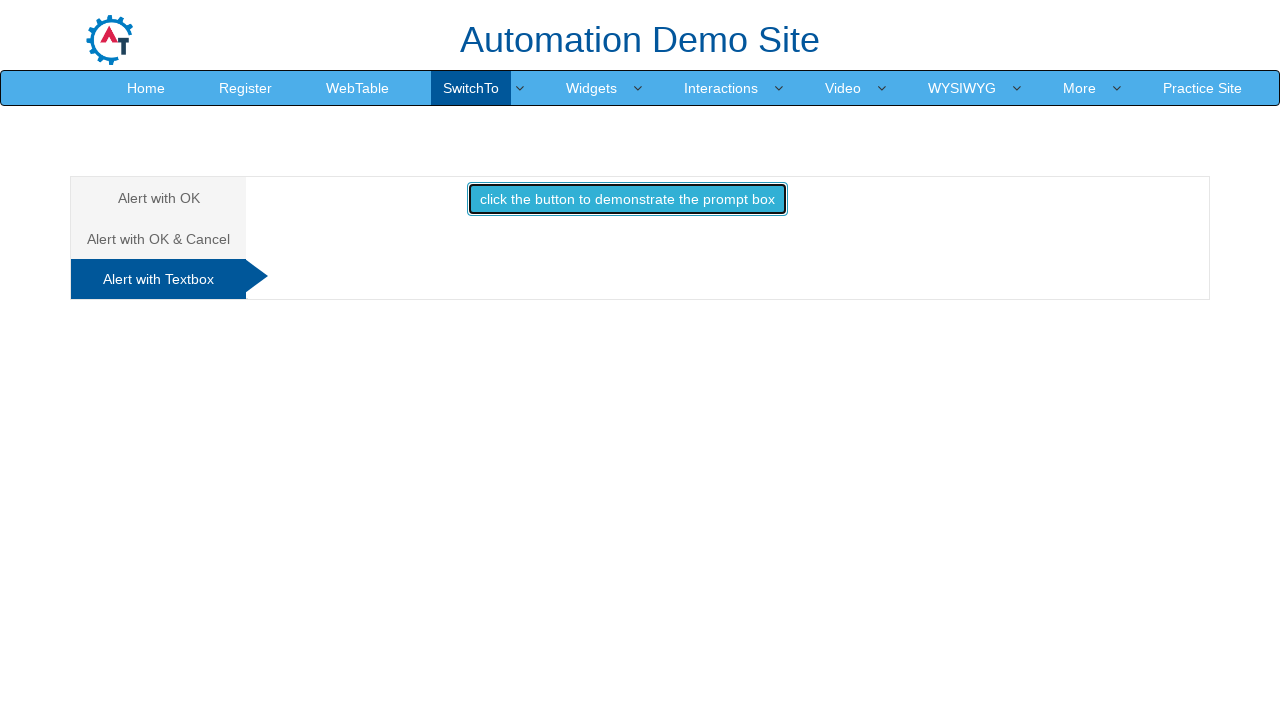